Tests the categories menu toggle functionality on youla.ru by clicking to open and close the menu

Starting URL: https://youla.ru

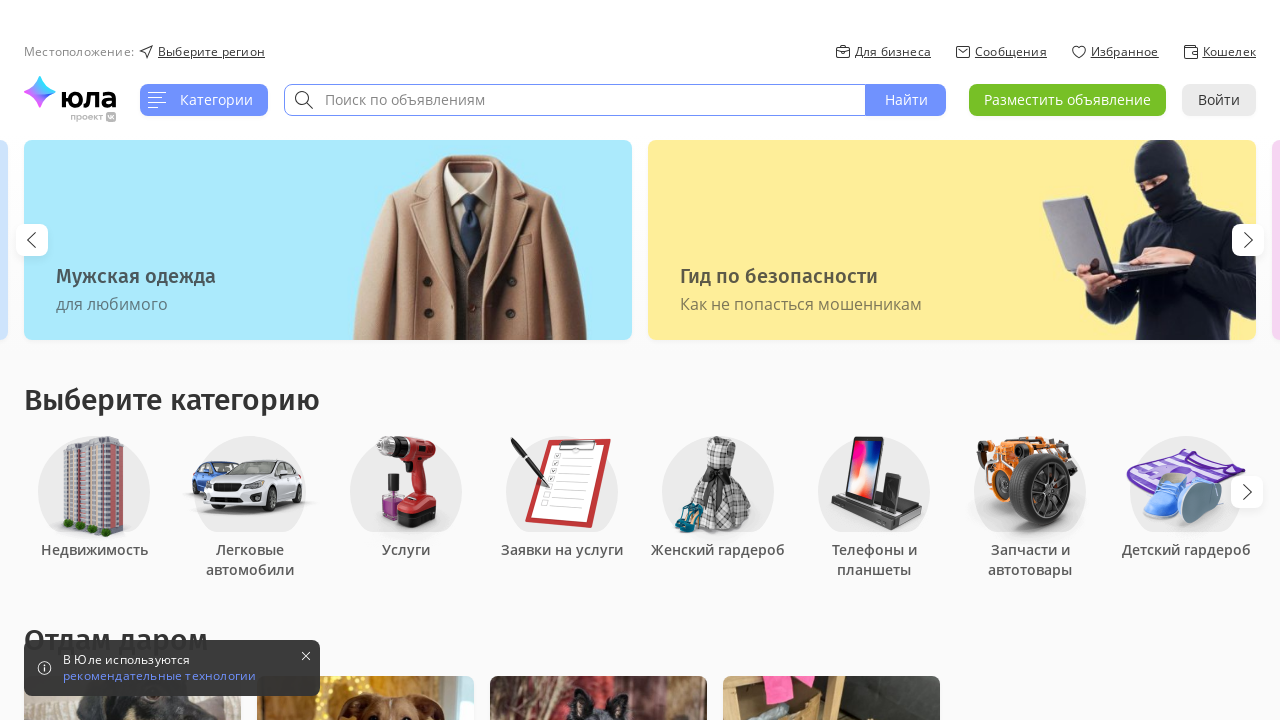

Clicked categories menu toggle to open at (204, 100) on [data-test-action='CategoriesClick']
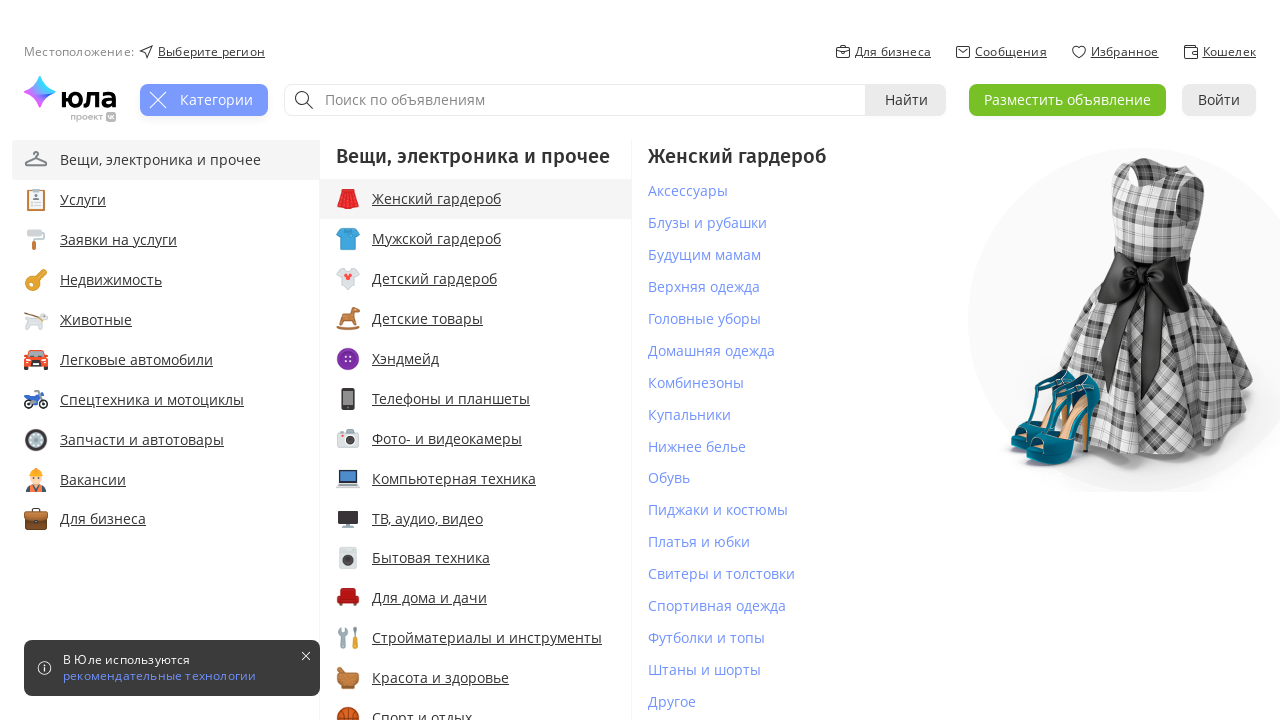

Categories menu appeared and is now visible
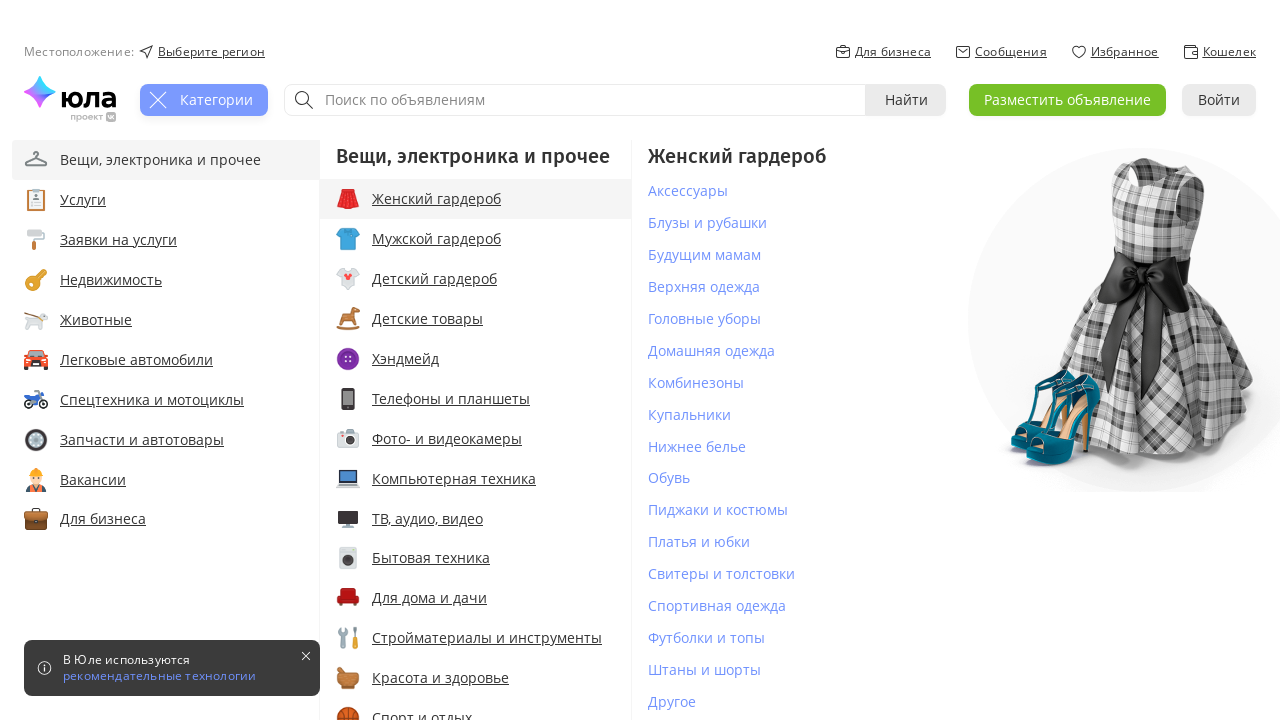

Clicked categories menu toggle to close at (204, 100) on [data-test-action='CategoriesClick']
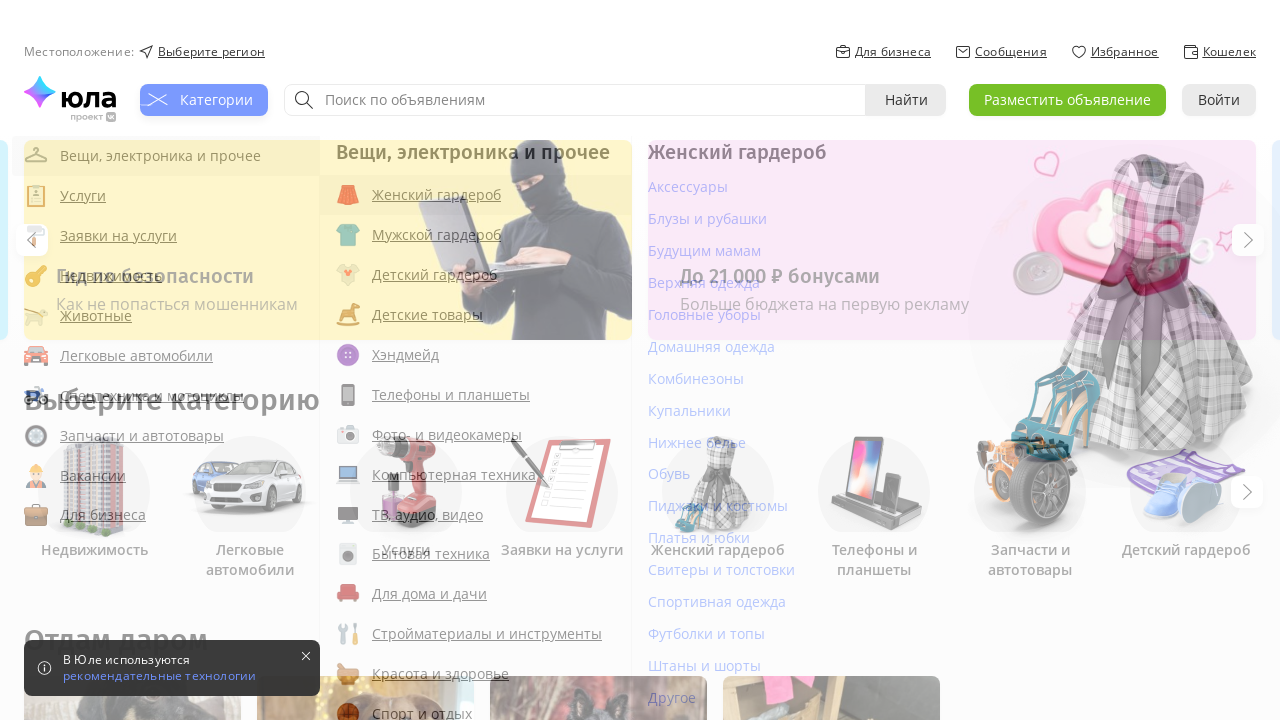

Categories menu closed and is now hidden
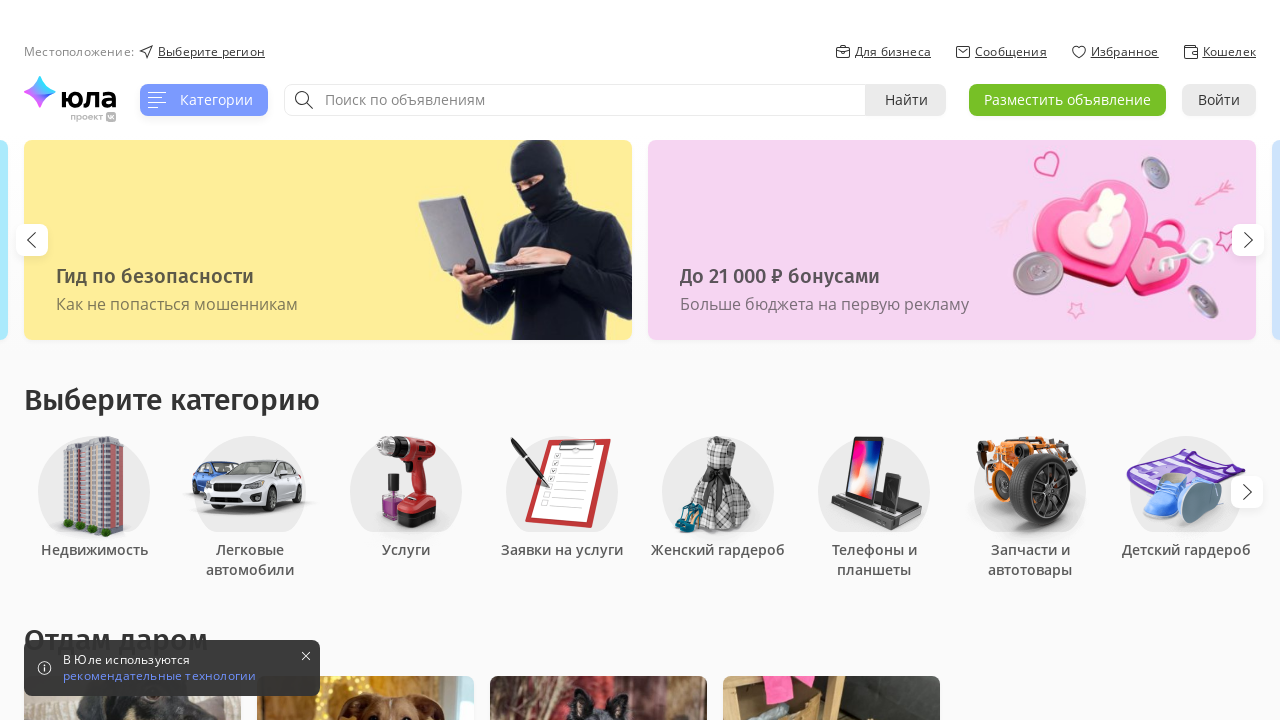

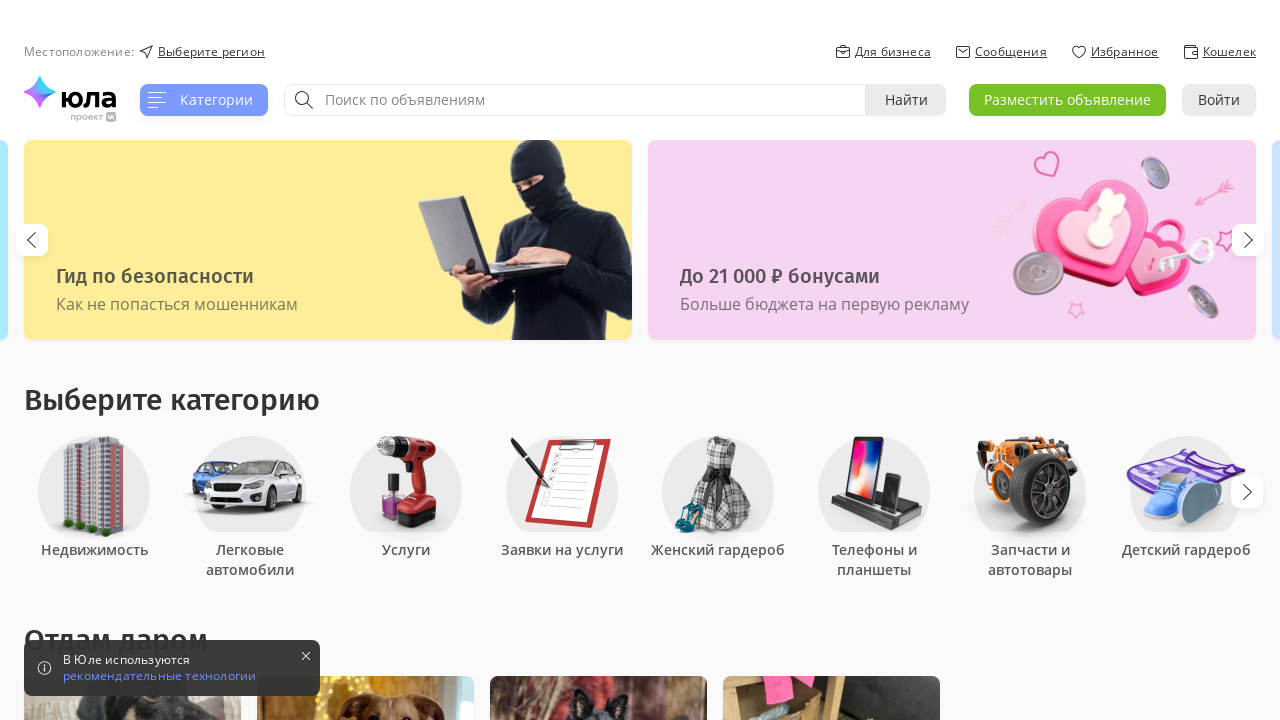